Tests the search functionality on python.org by entering "pycon" in the search box and submitting the search form

Starting URL: http://www.python.org

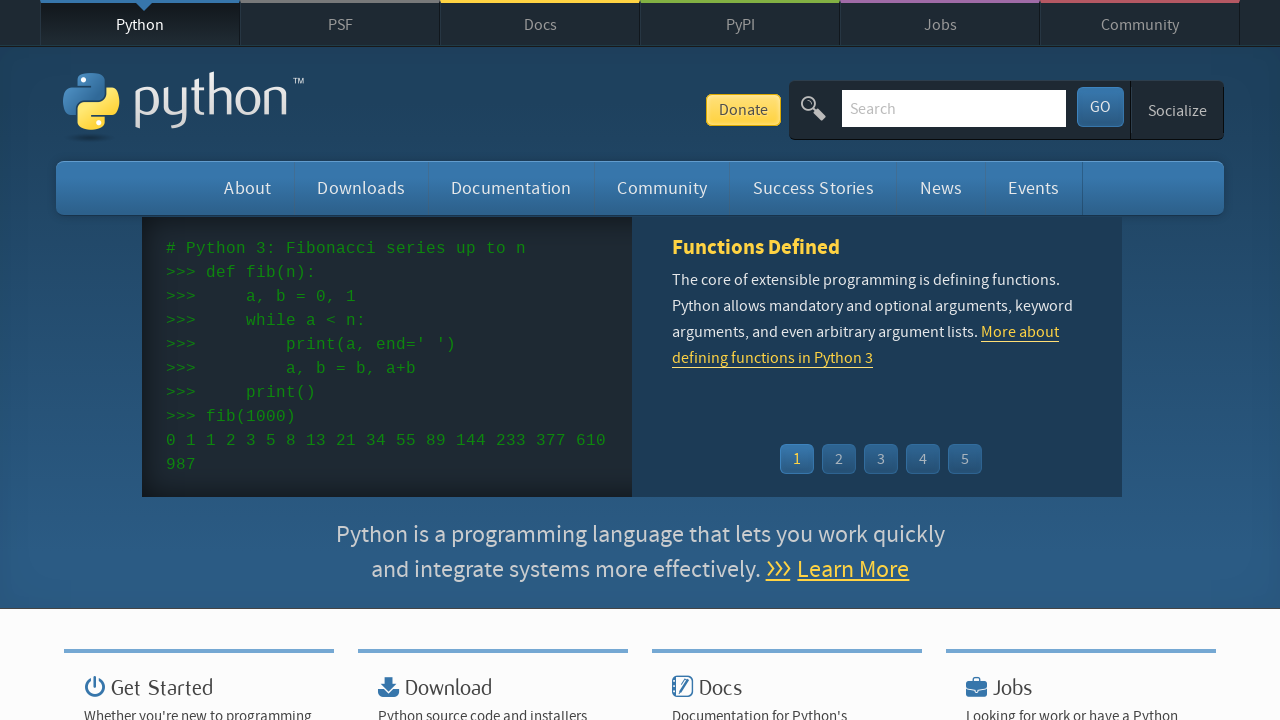

Filled search box with 'pycon' on input[name='q']
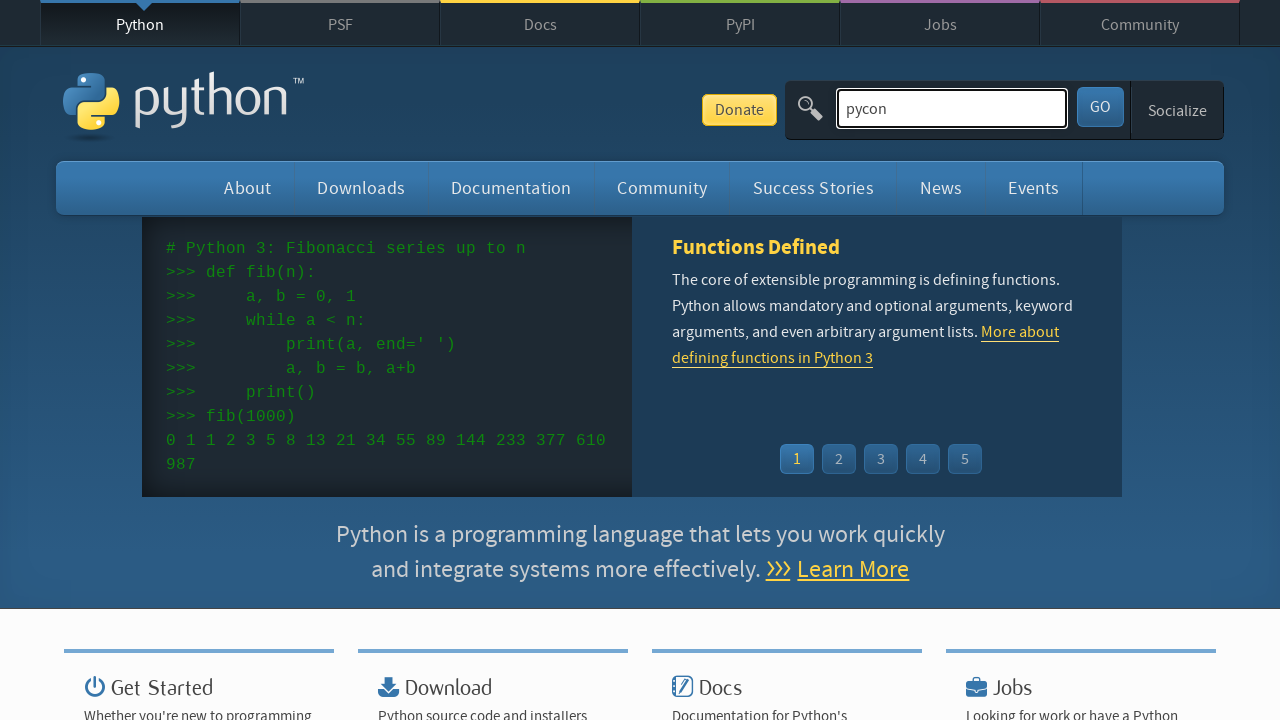

Pressed Enter to submit search form on input[name='q']
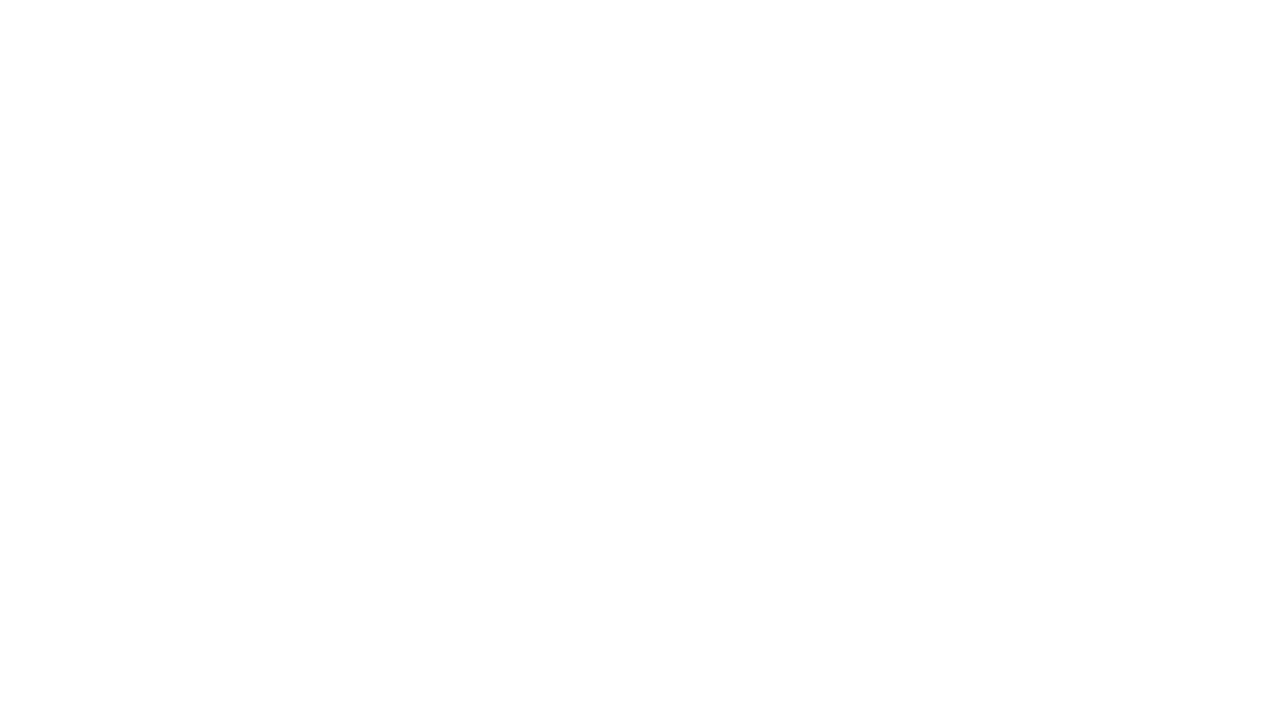

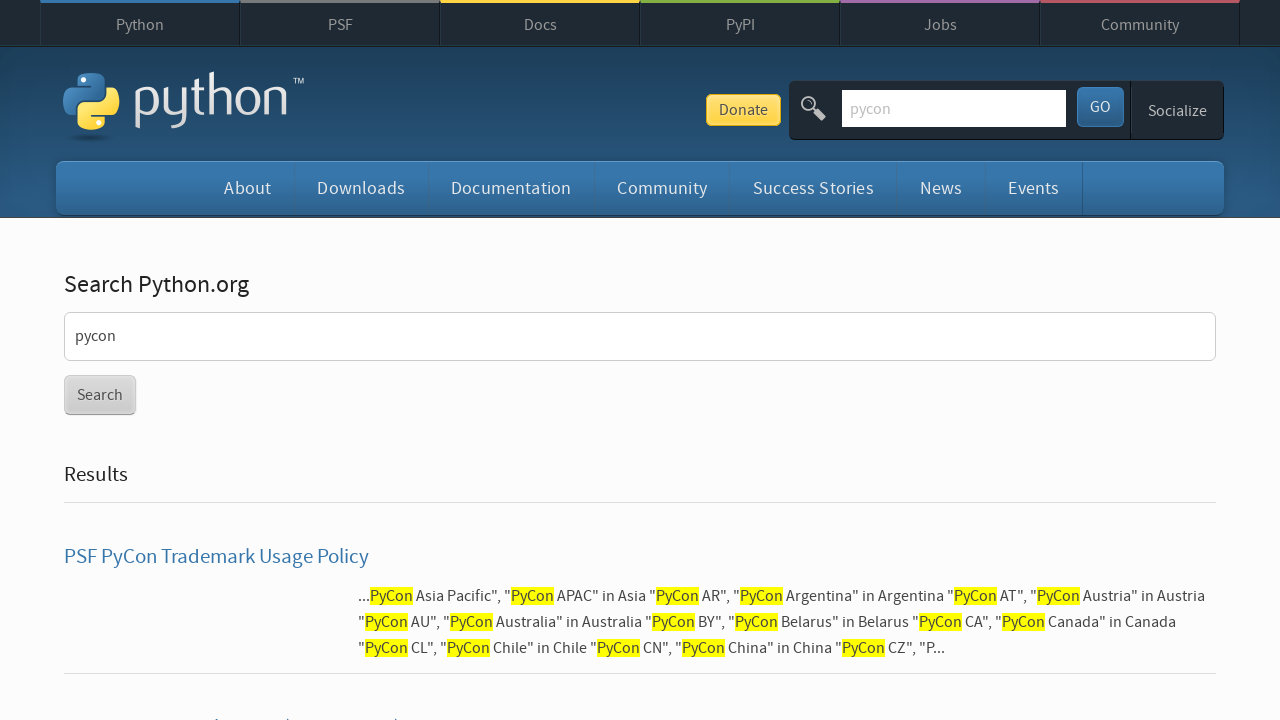